Navigates to Playwright website, clicks the "Get started" link, and verifies a heading is visible

Starting URL: https://playwright.dev

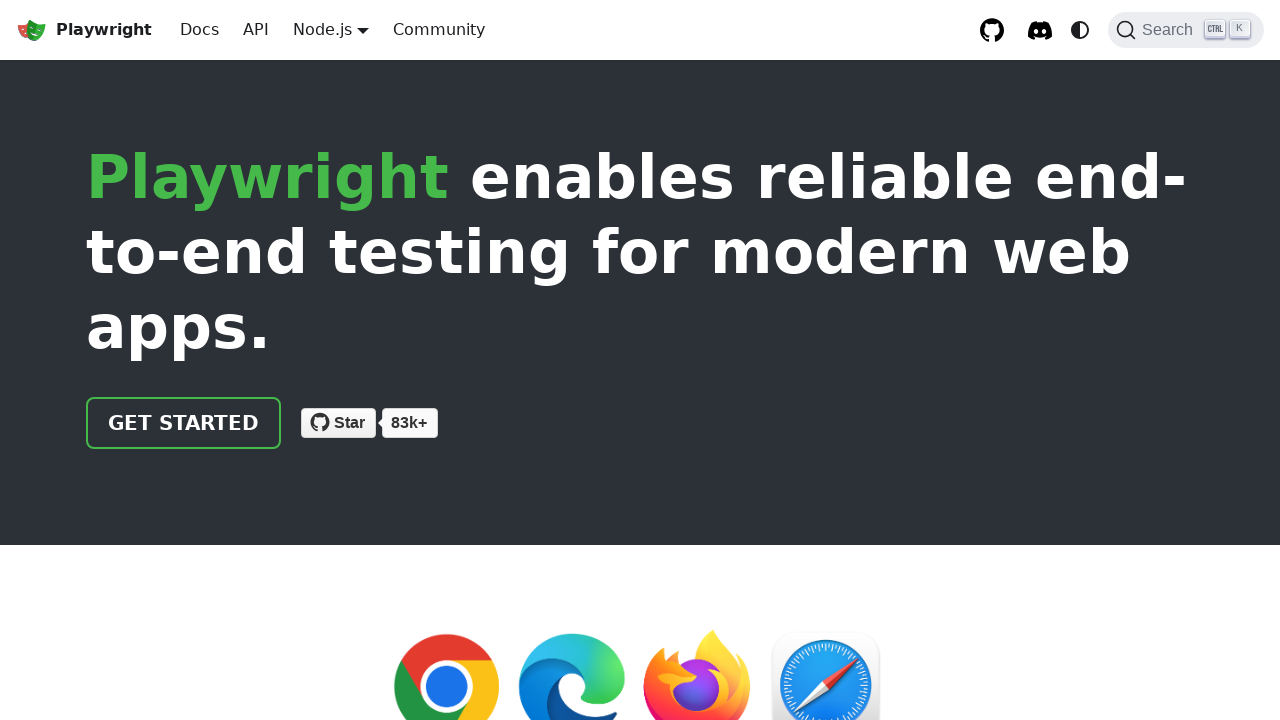

Clicked the 'Get started' link on Playwright website at (184, 423) on internal:role=link[name="Get started"i]
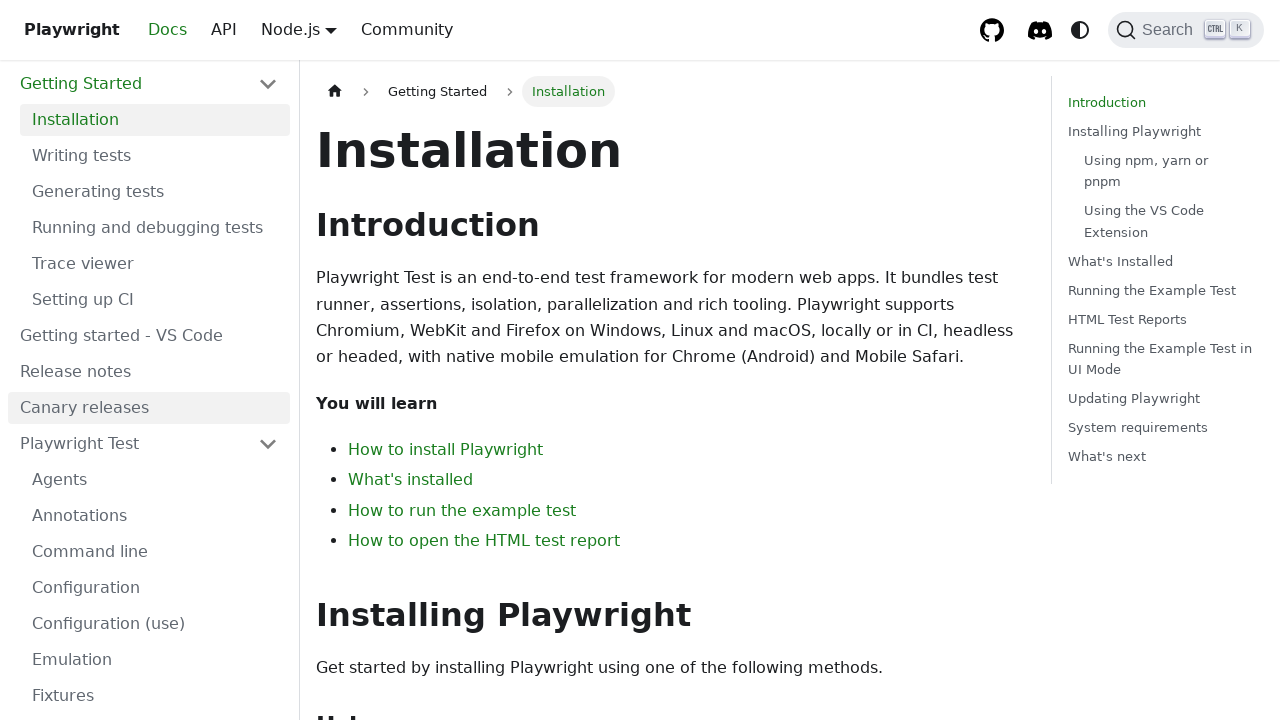

Installation heading is now visible
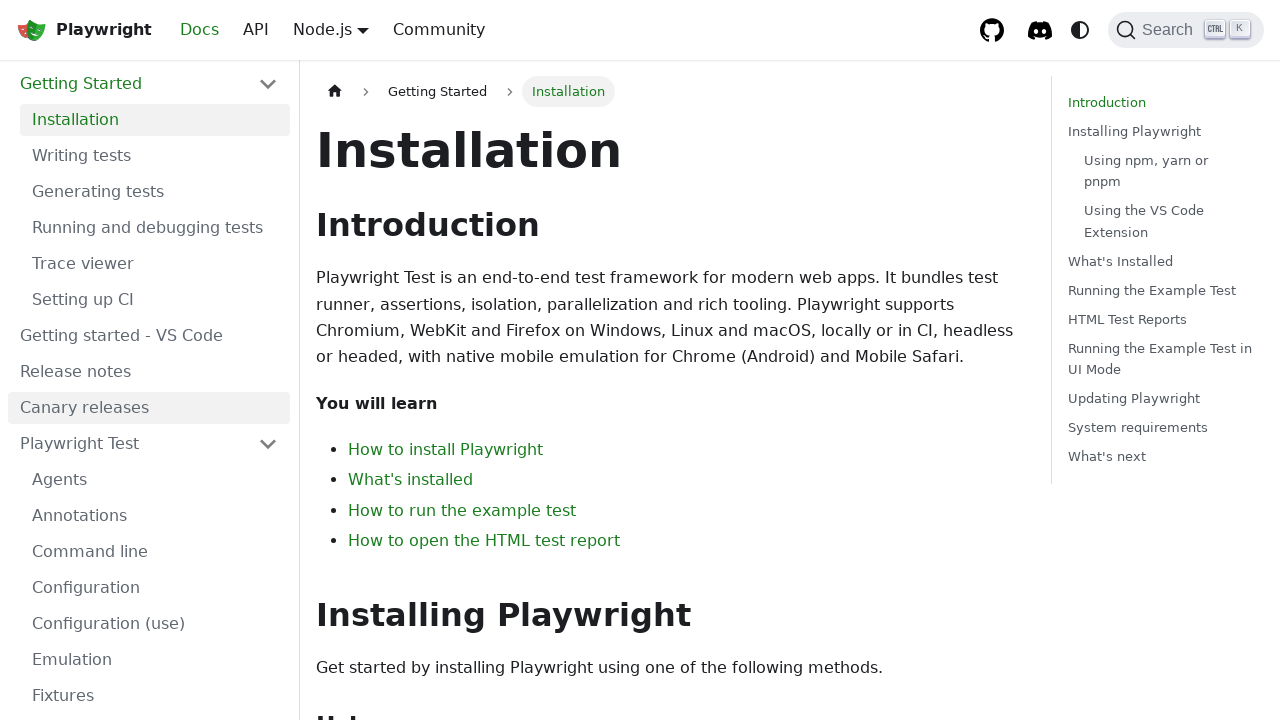

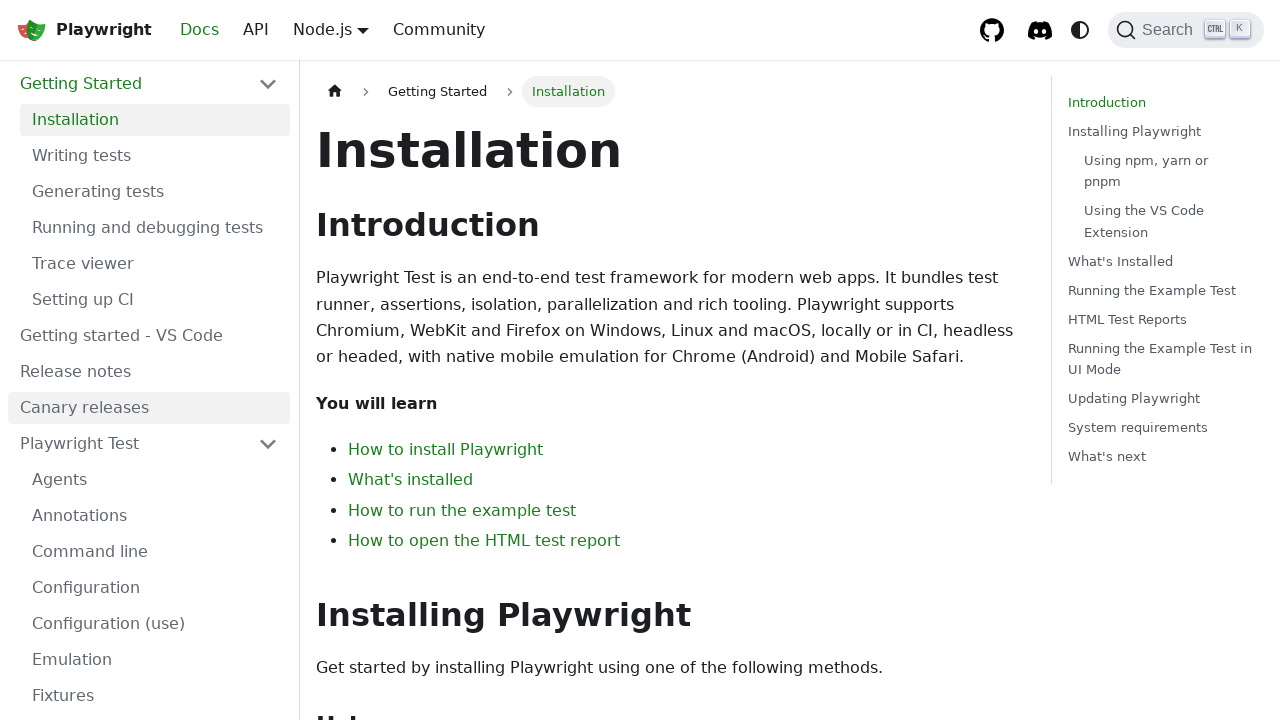